Tests dropdown selection by selecting a specific option from a select element within an iframe

Starting URL: https://www.w3schools.com/tags/tryit.asp?filename=tryhtml_select

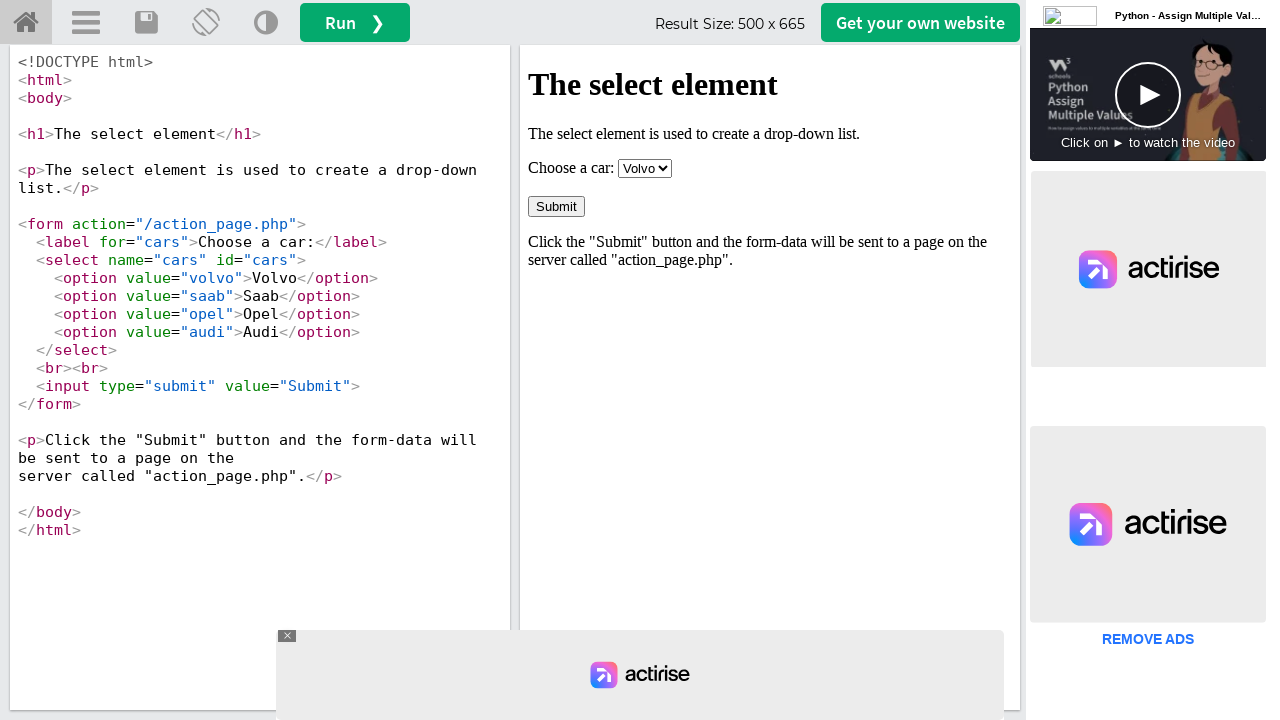

Located the iframe with name 'iframeResult'
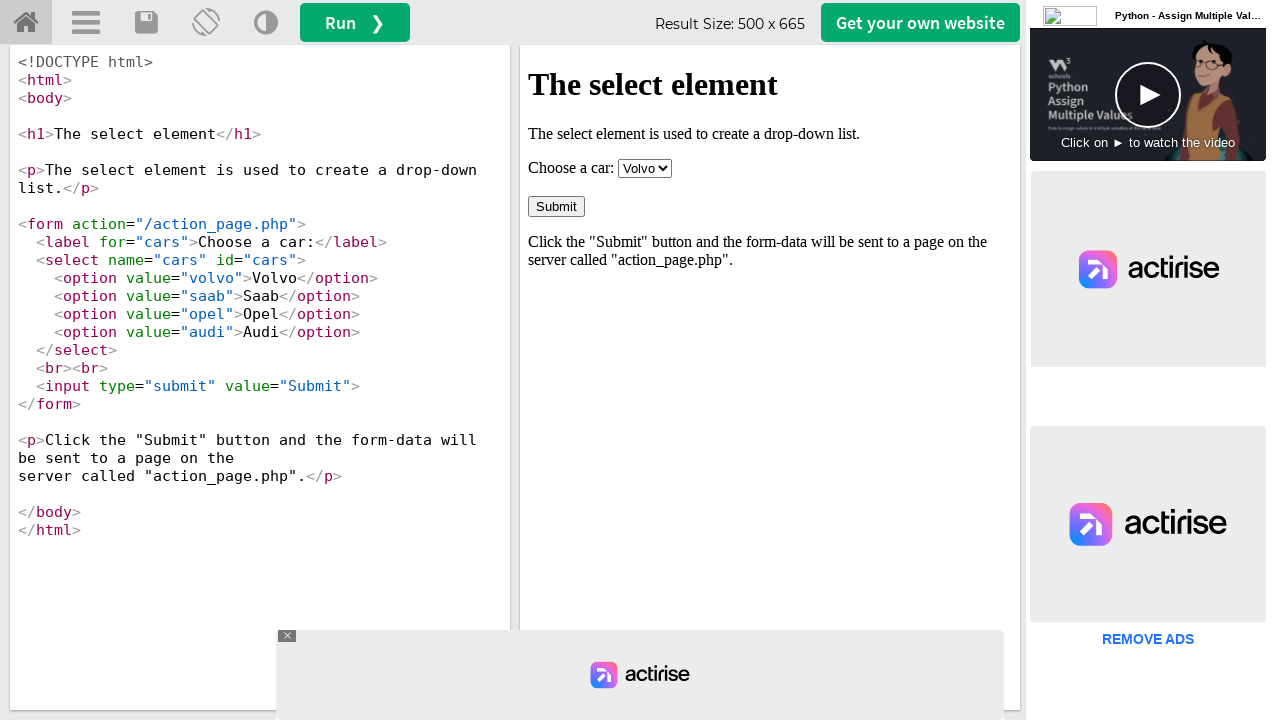

Selected 'Opel' from the dropdown in iframe on iframe[name='iframeResult'] >> internal:control=enter-frame >> select
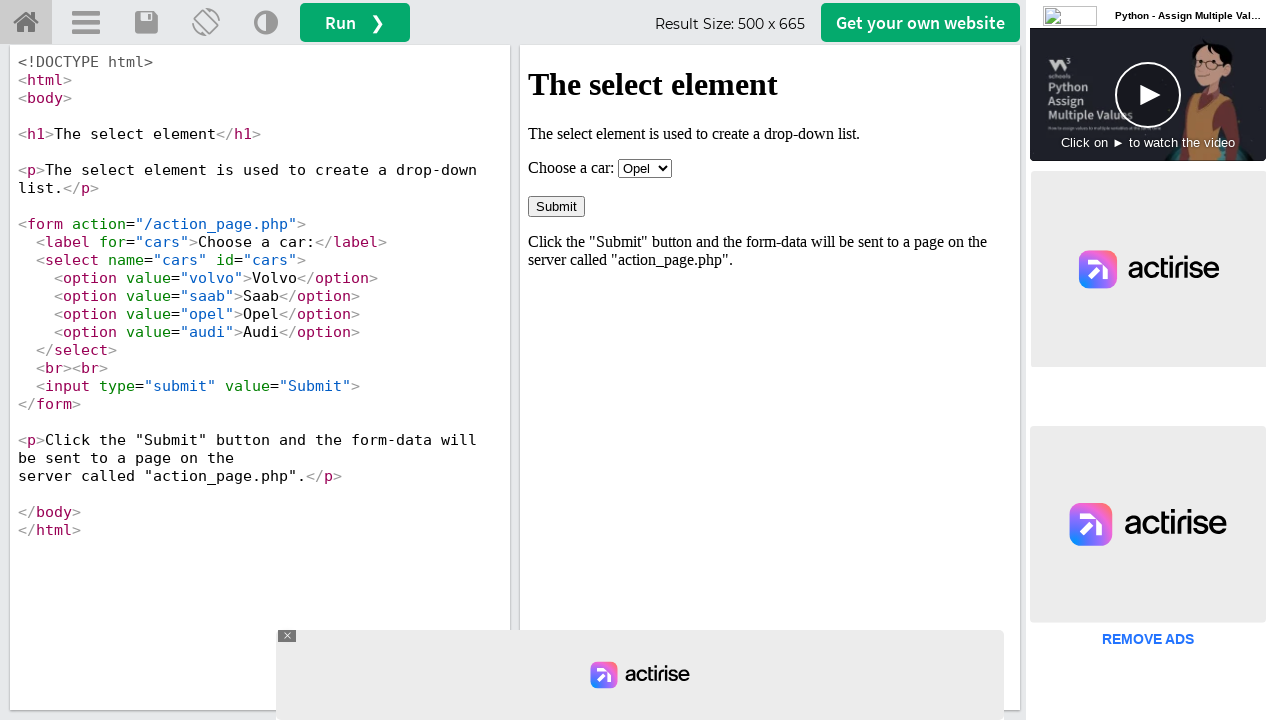

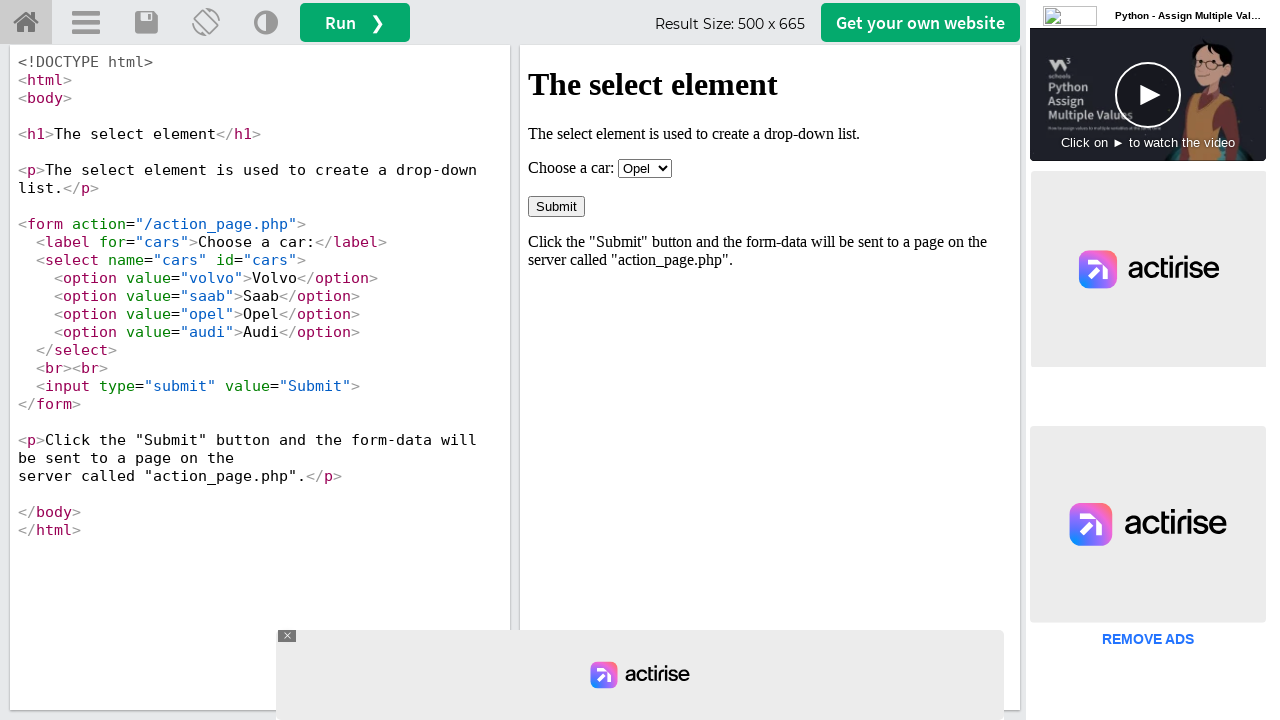